Tests the news search functionality on cnyes.com by searching for a keyword and scrolling down to load more search results dynamically.

Starting URL: https://www.cnyes.com/search/news?keyword=科技

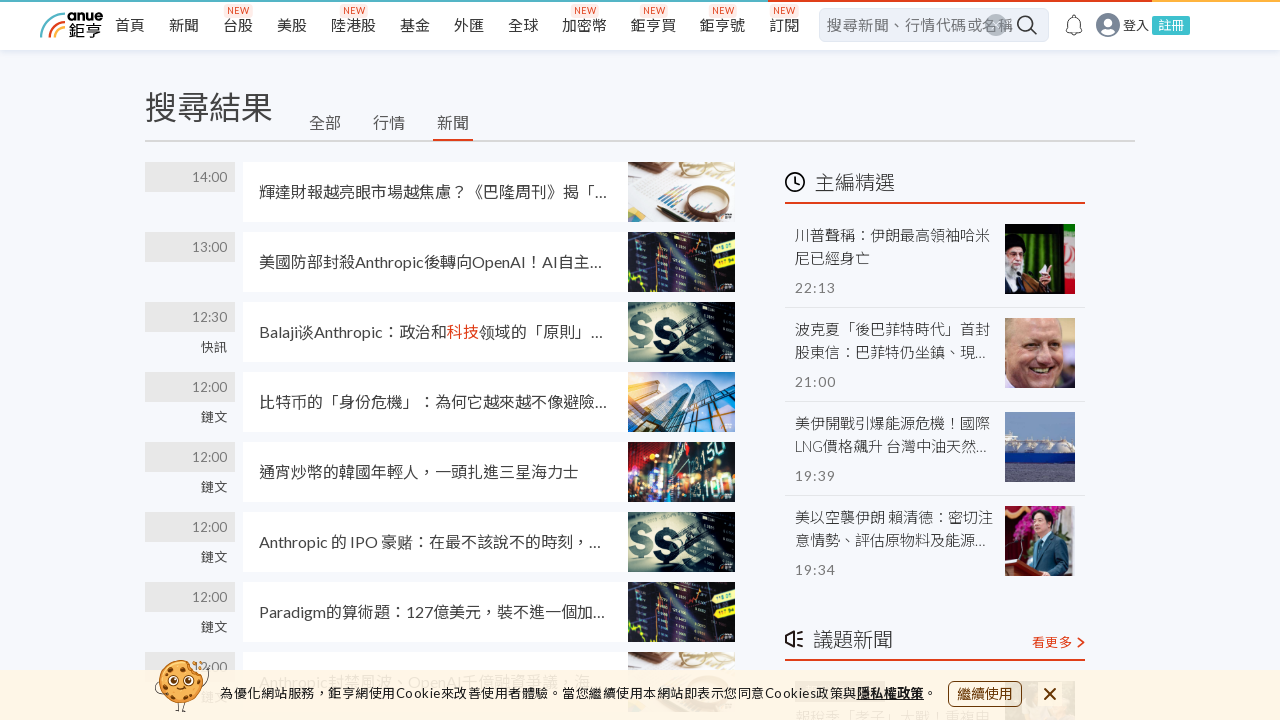

Search results loaded and initial selector found
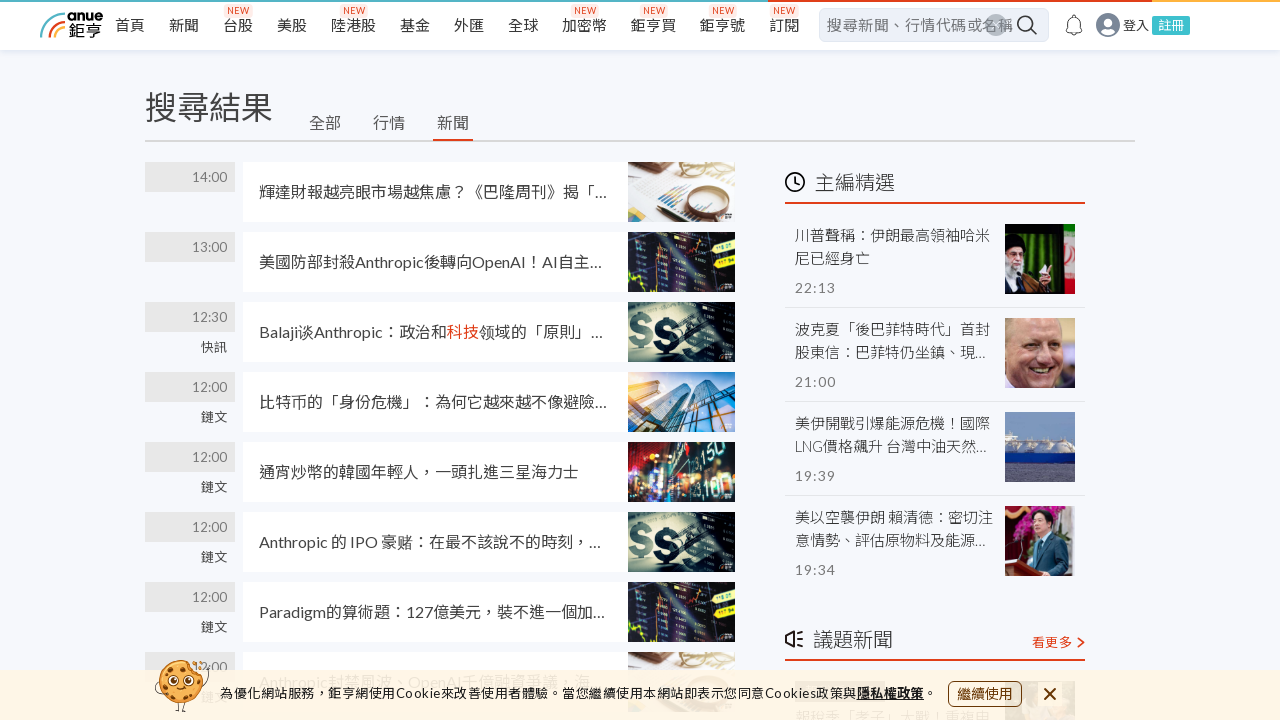

Retrieved initial page scroll height
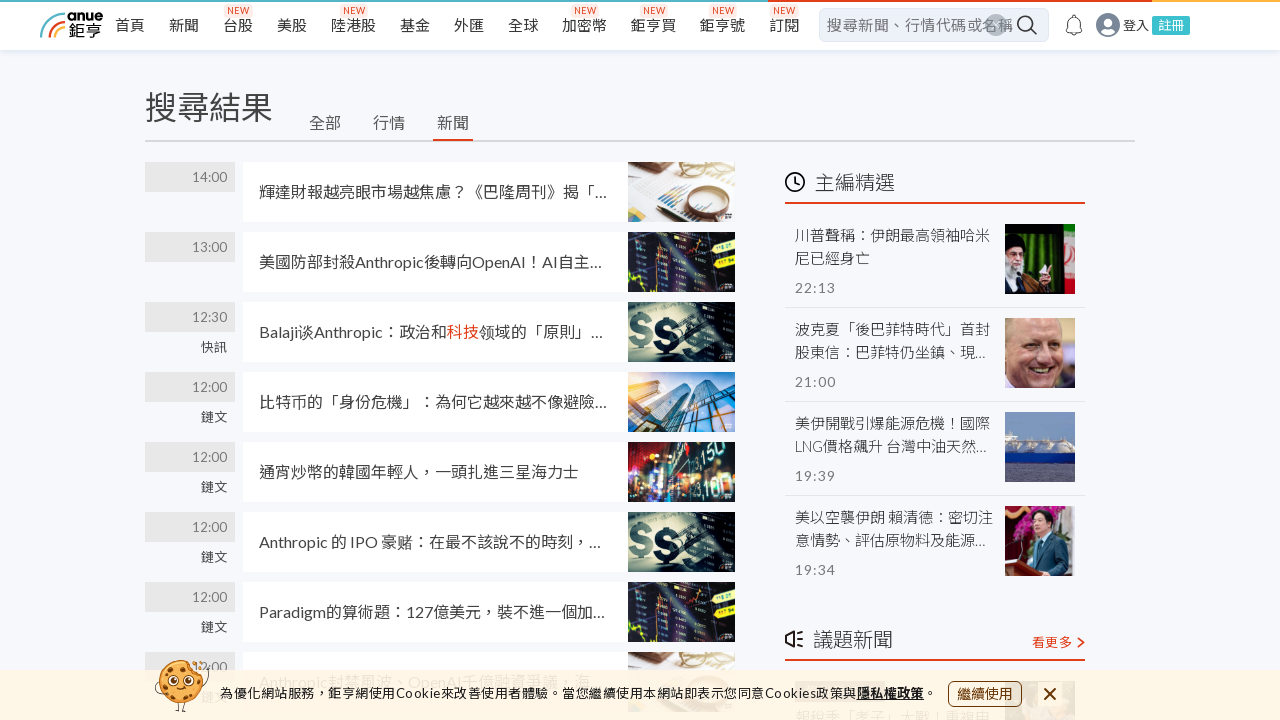

Scrolled to bottom of page (iteration 1)
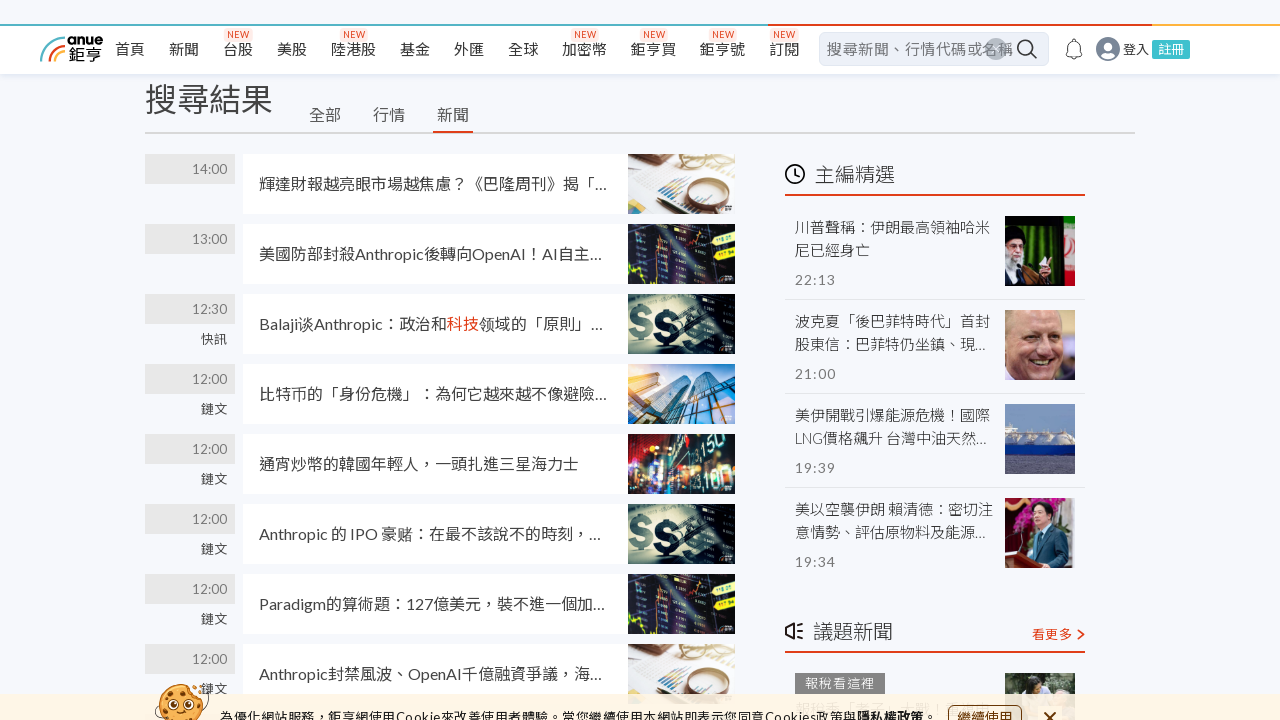

Waited 2 seconds for new content to load
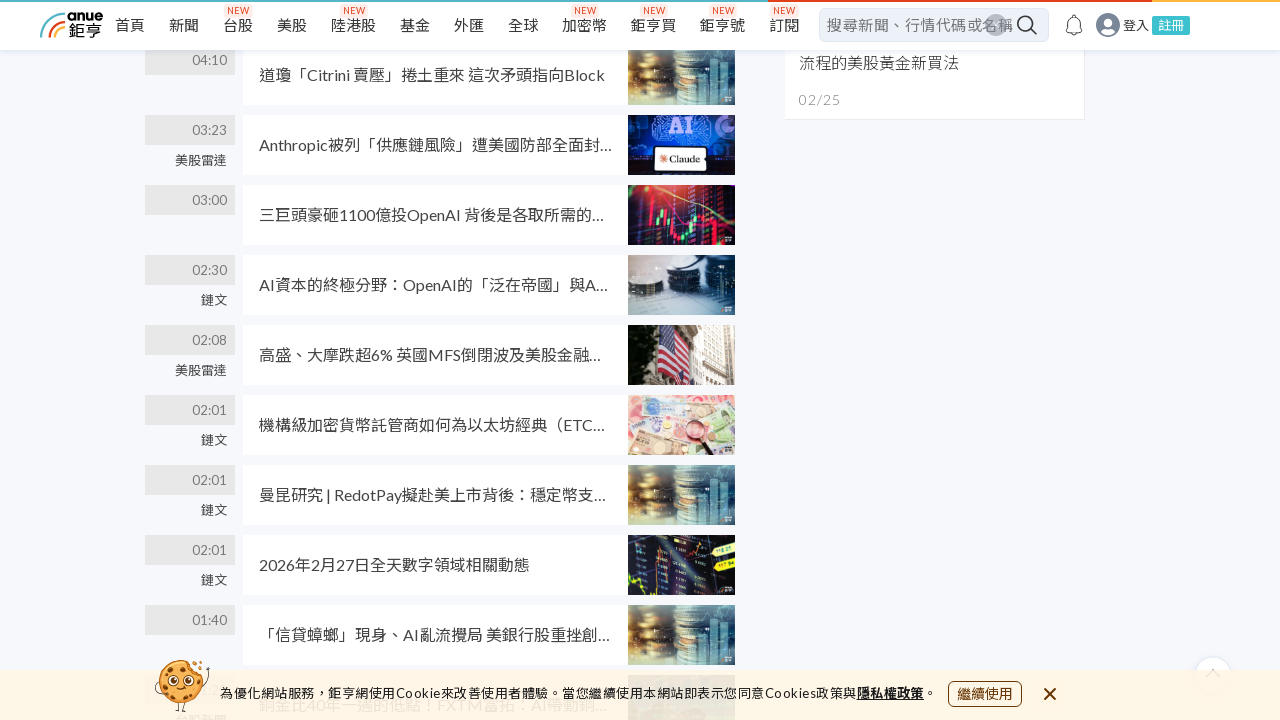

Retrieved updated page scroll height
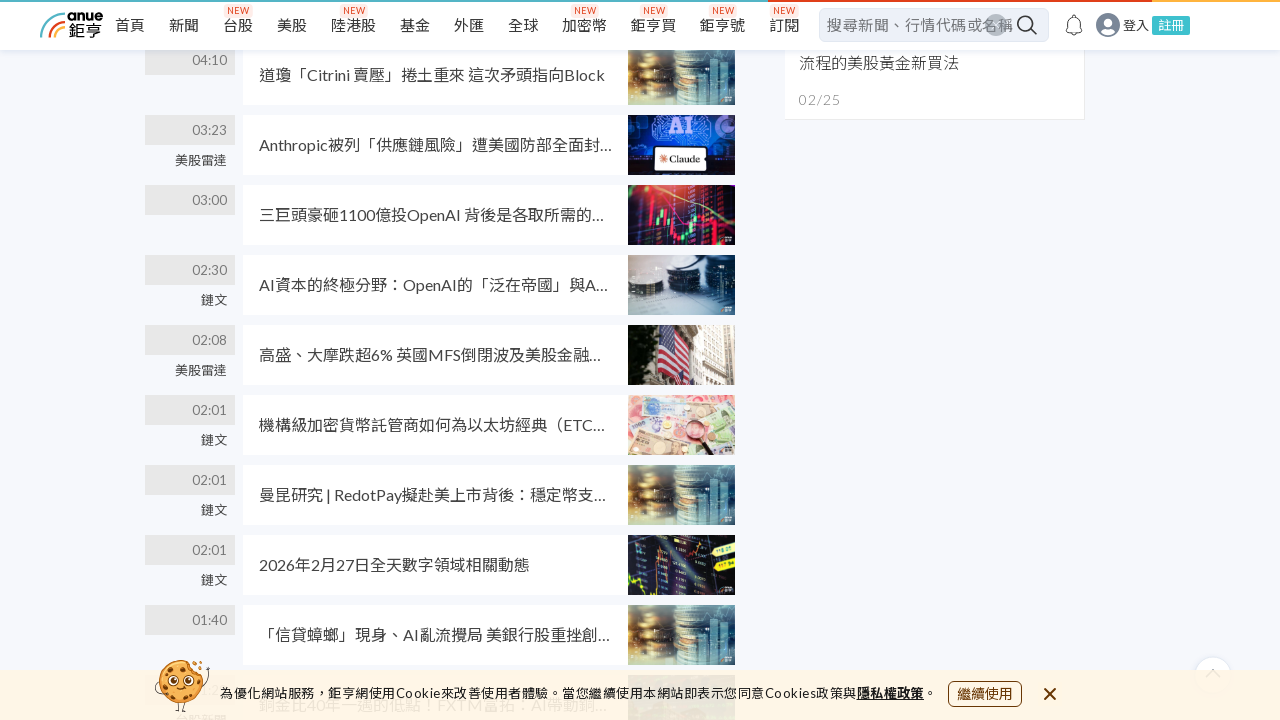

New content detected, updating scroll height
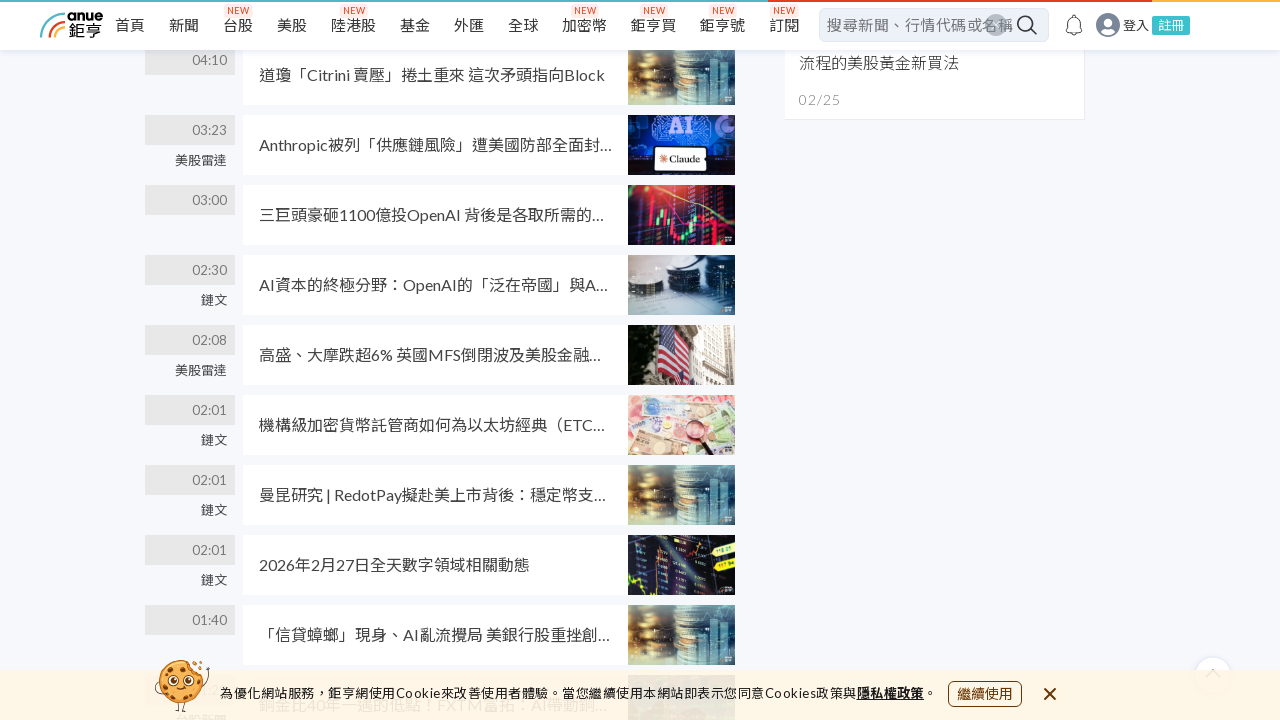

Scrolled to bottom of page (iteration 2)
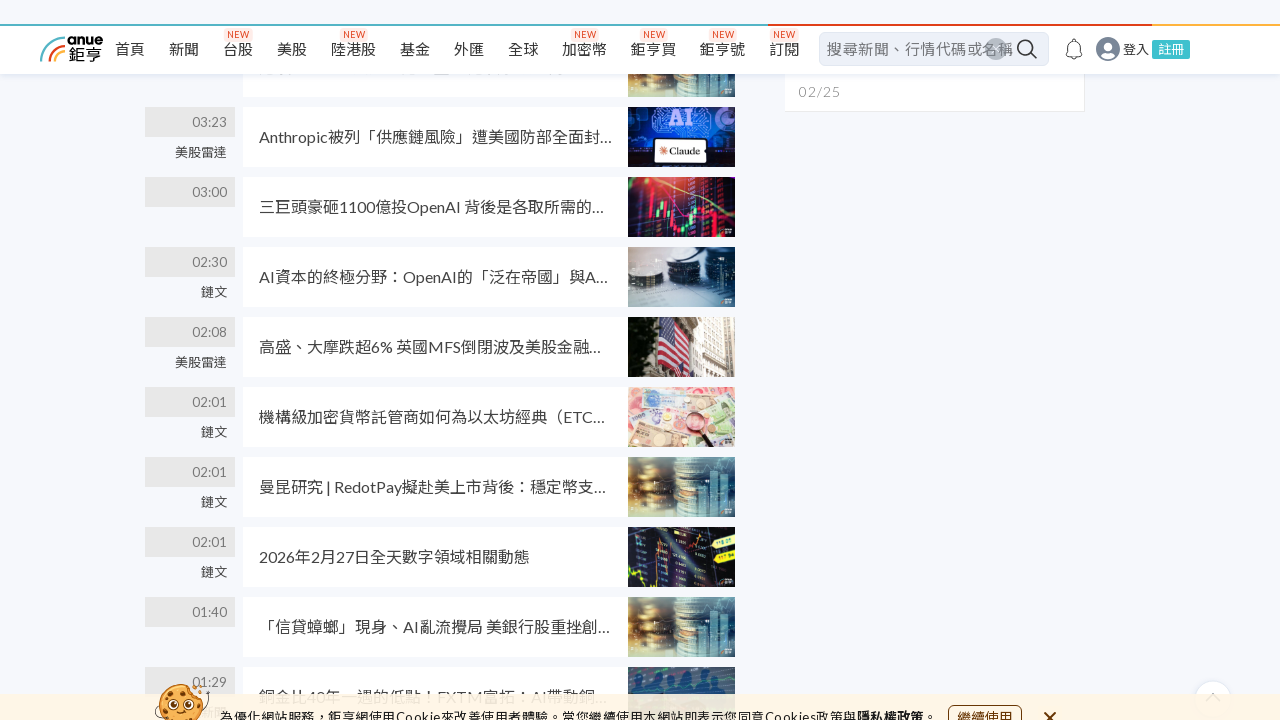

Waited 2 seconds for new content to load
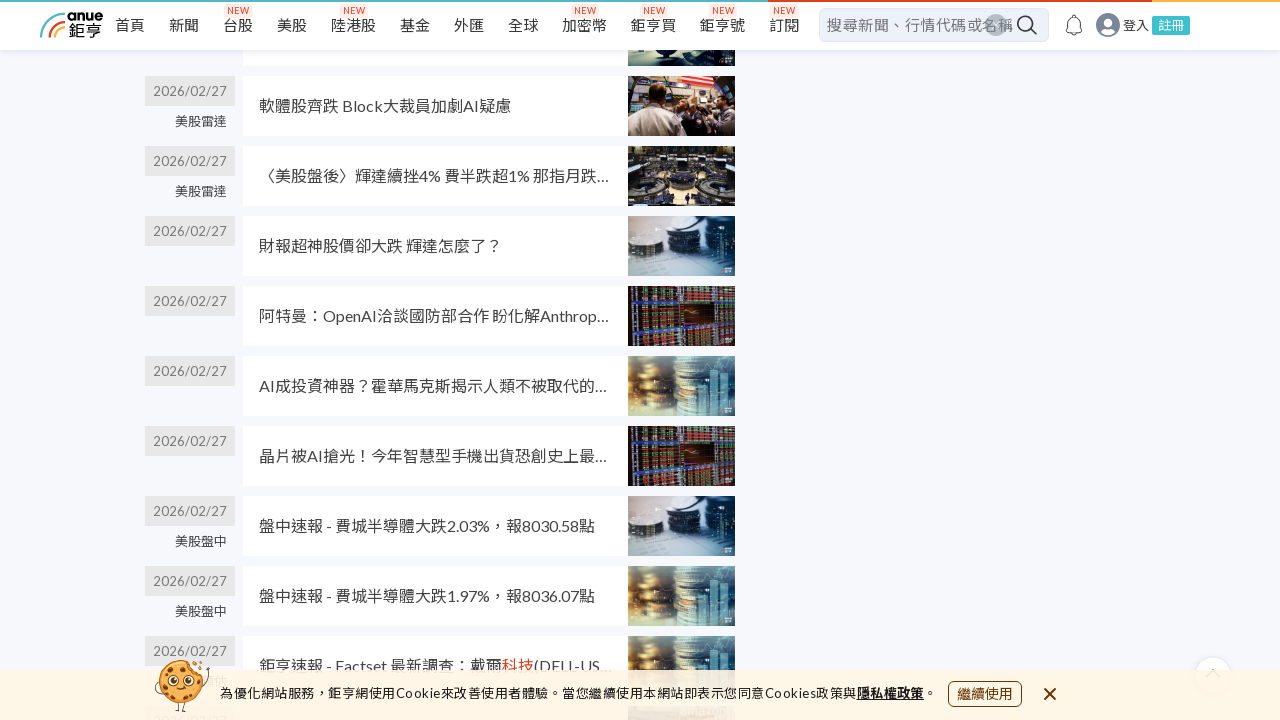

Retrieved updated page scroll height
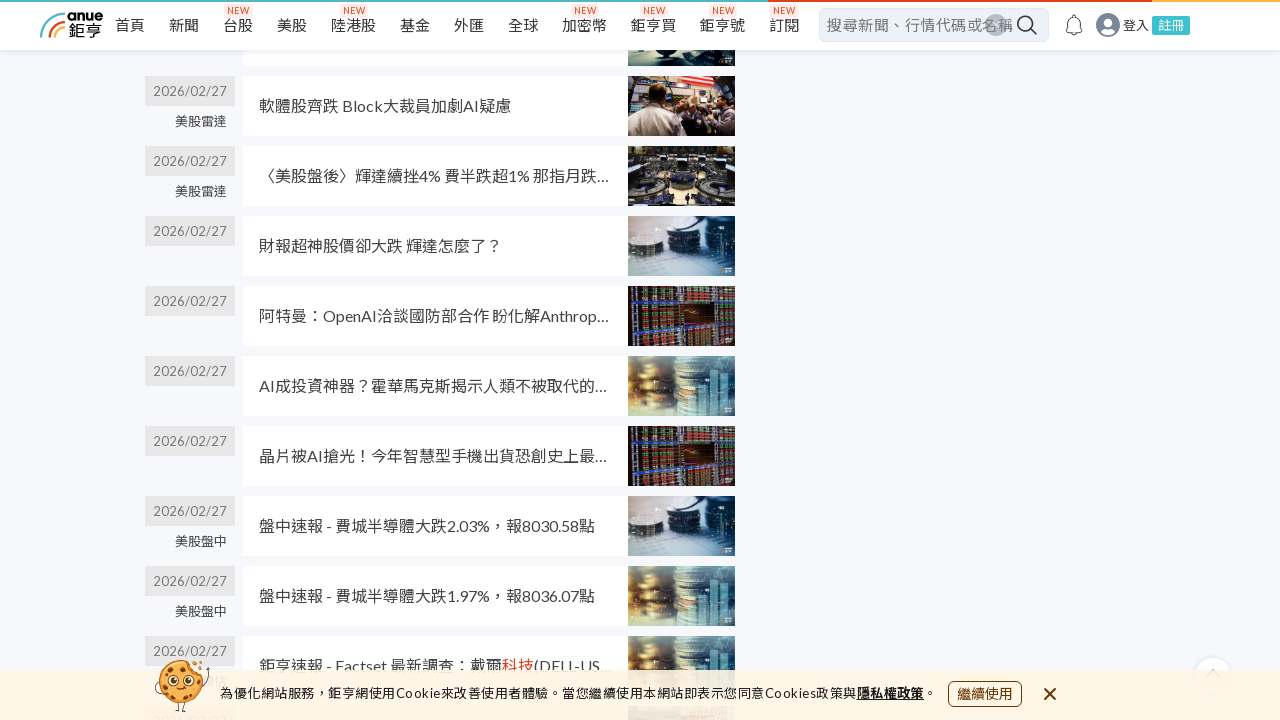

New content detected, updating scroll height
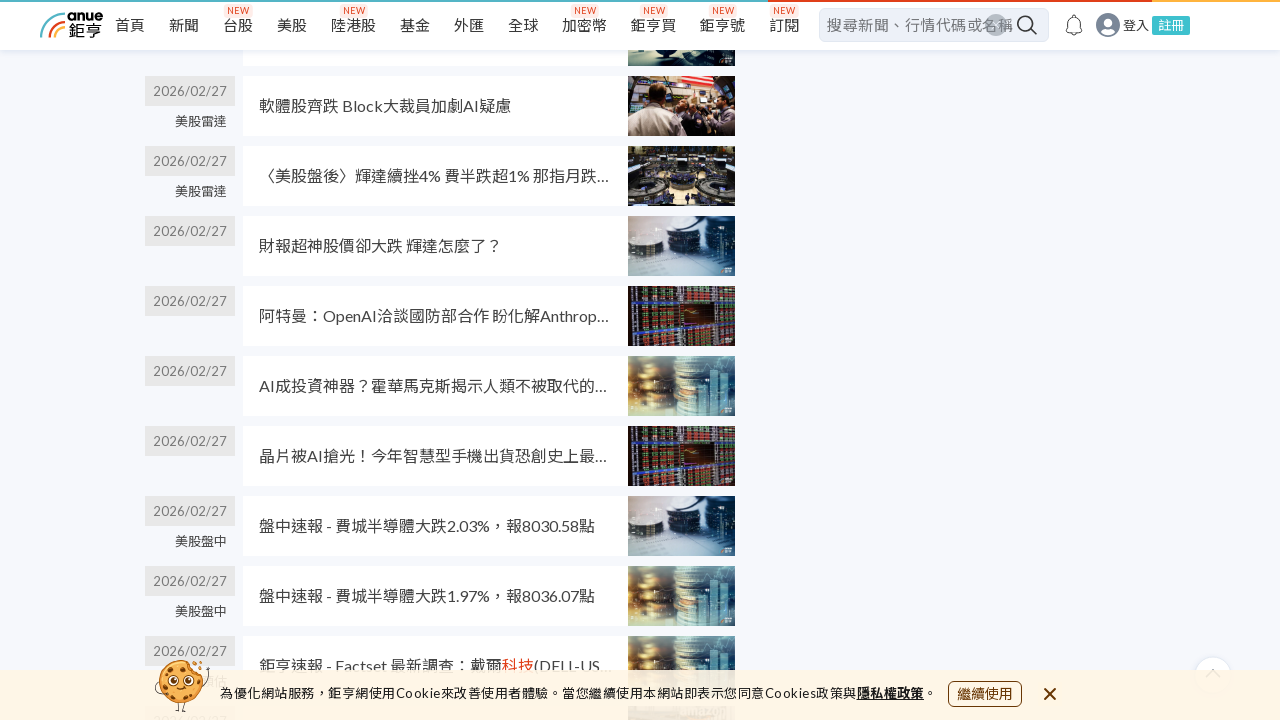

Scrolled to bottom of page (iteration 3)
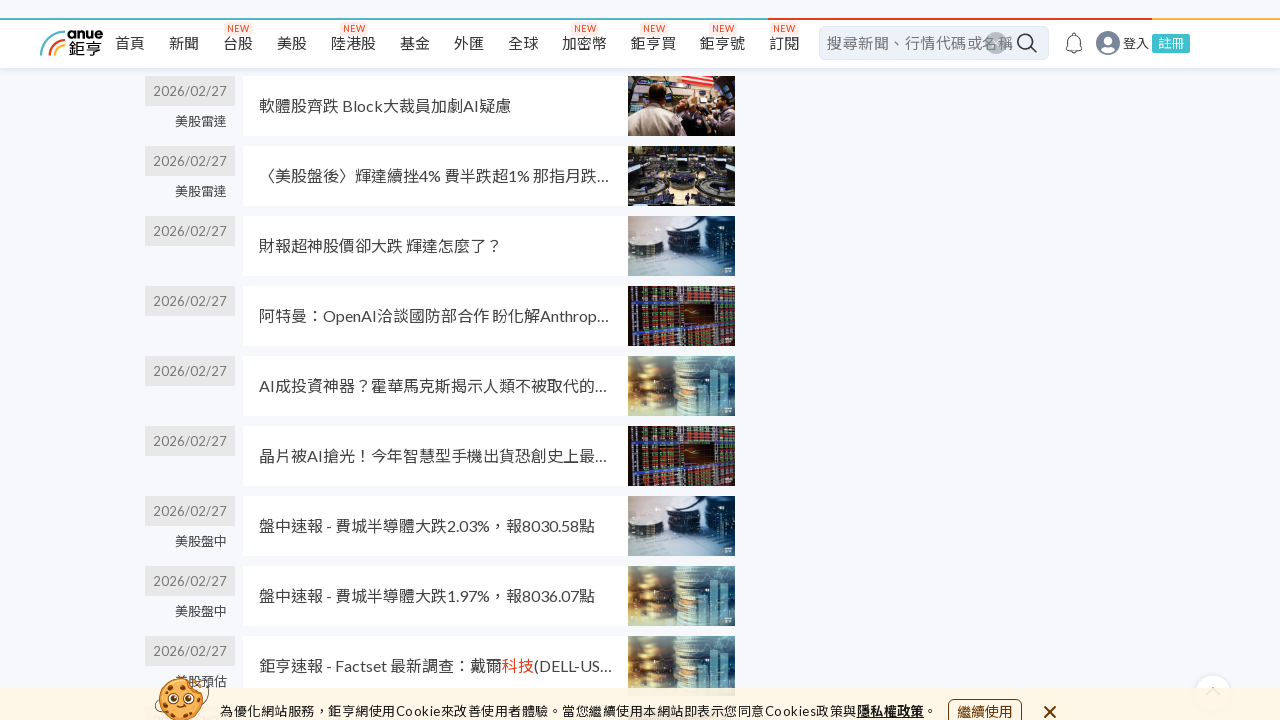

Waited 2 seconds for new content to load
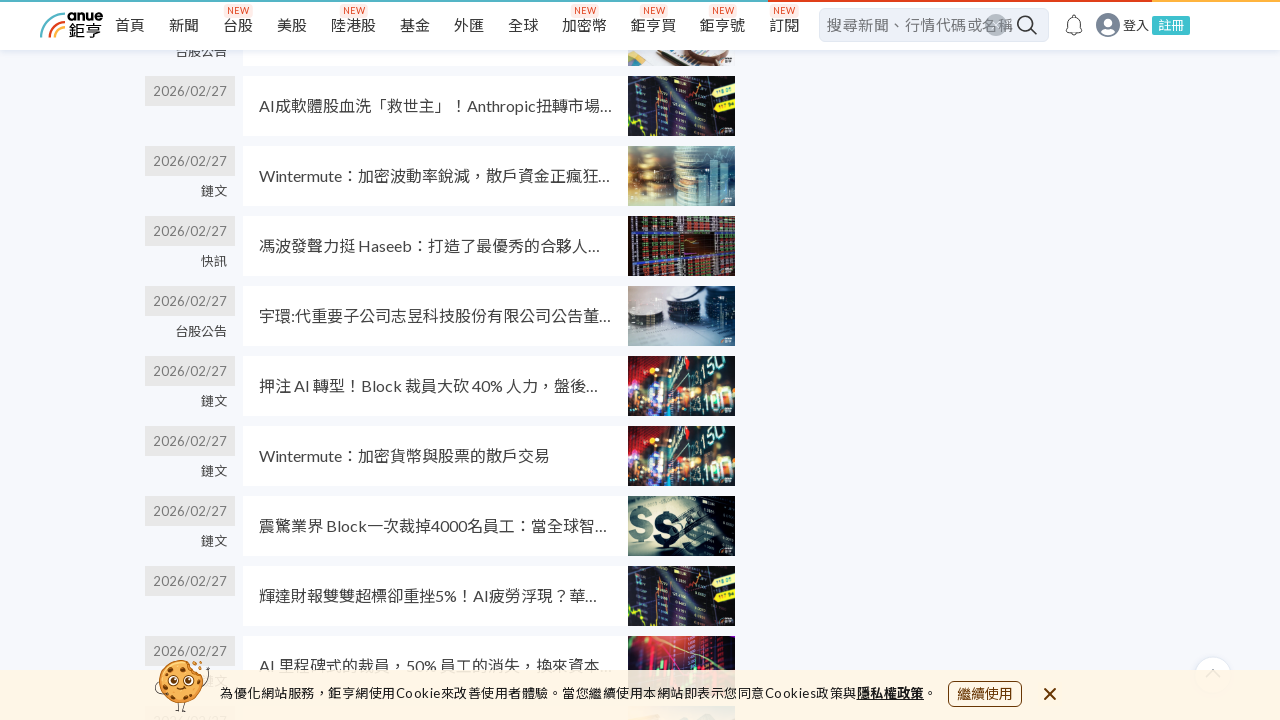

Retrieved updated page scroll height
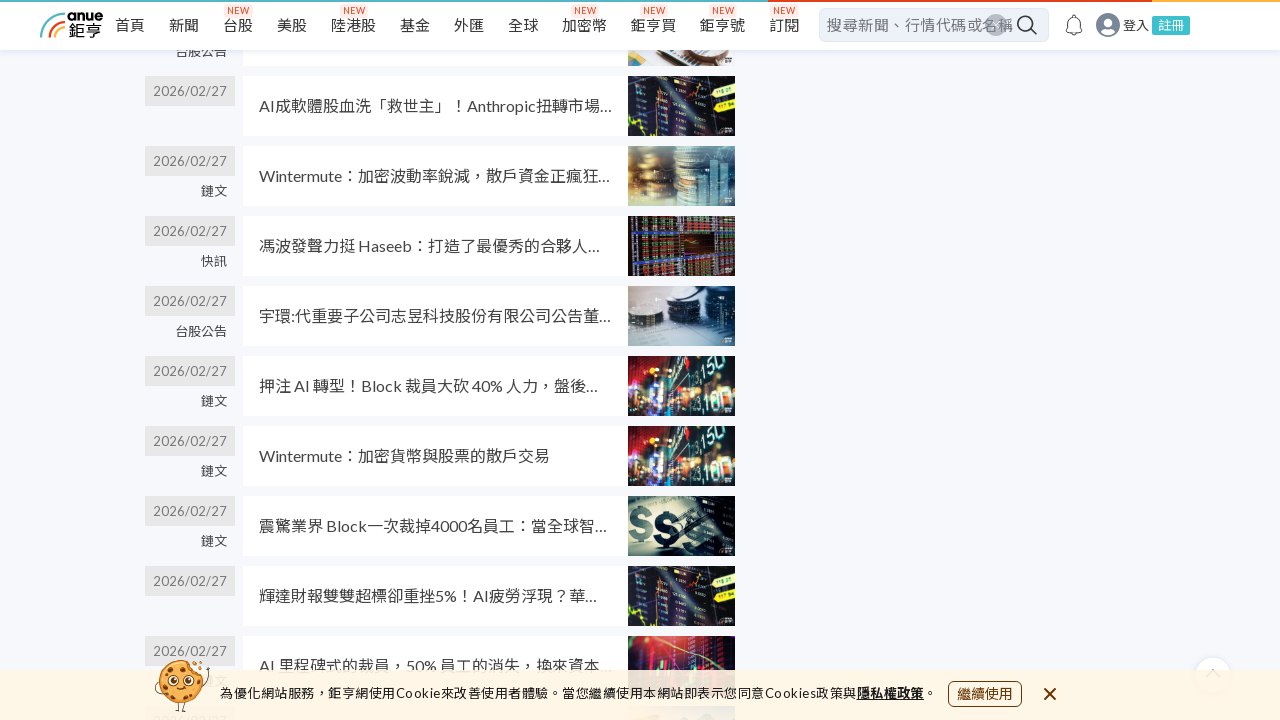

New content detected, updating scroll height
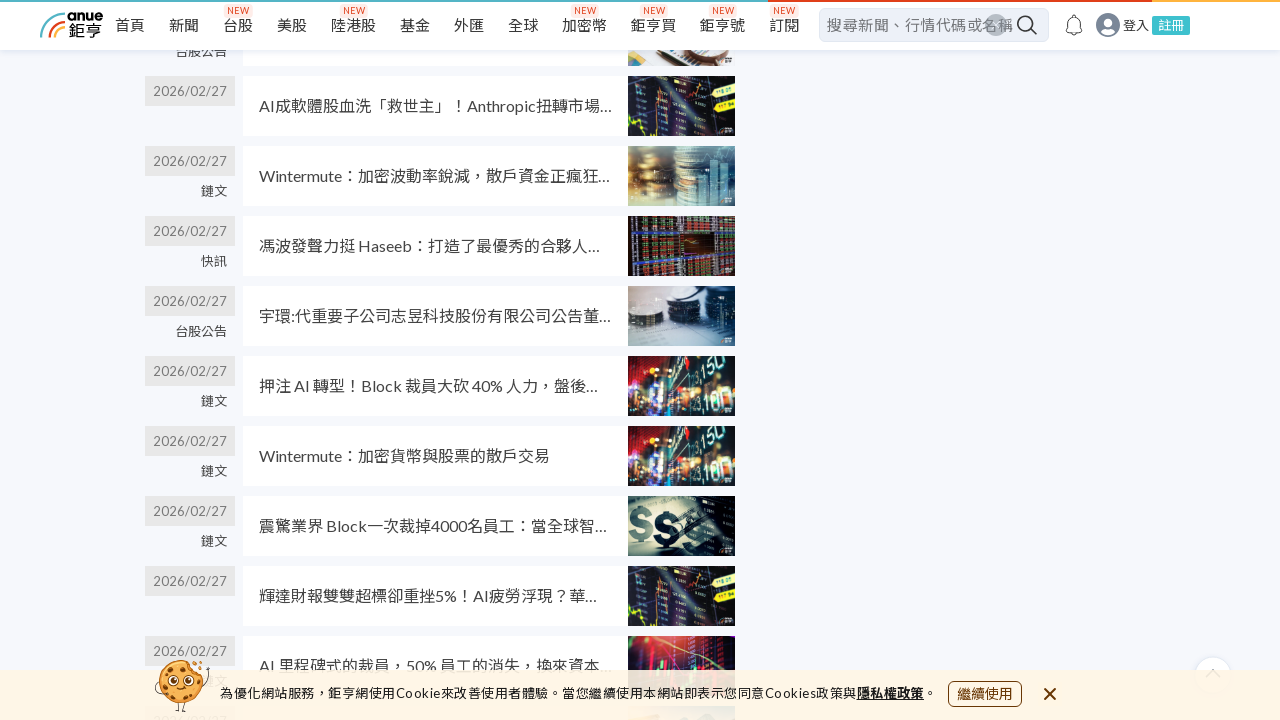

Verified search result items are present on page
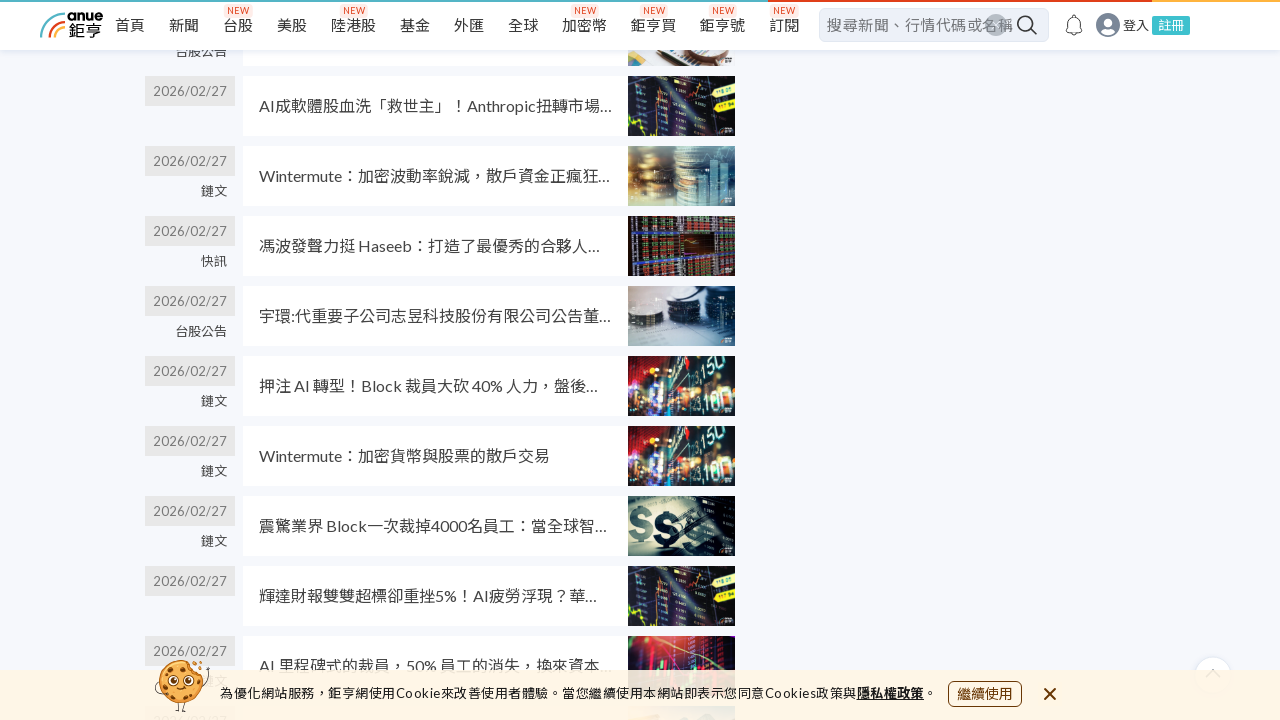

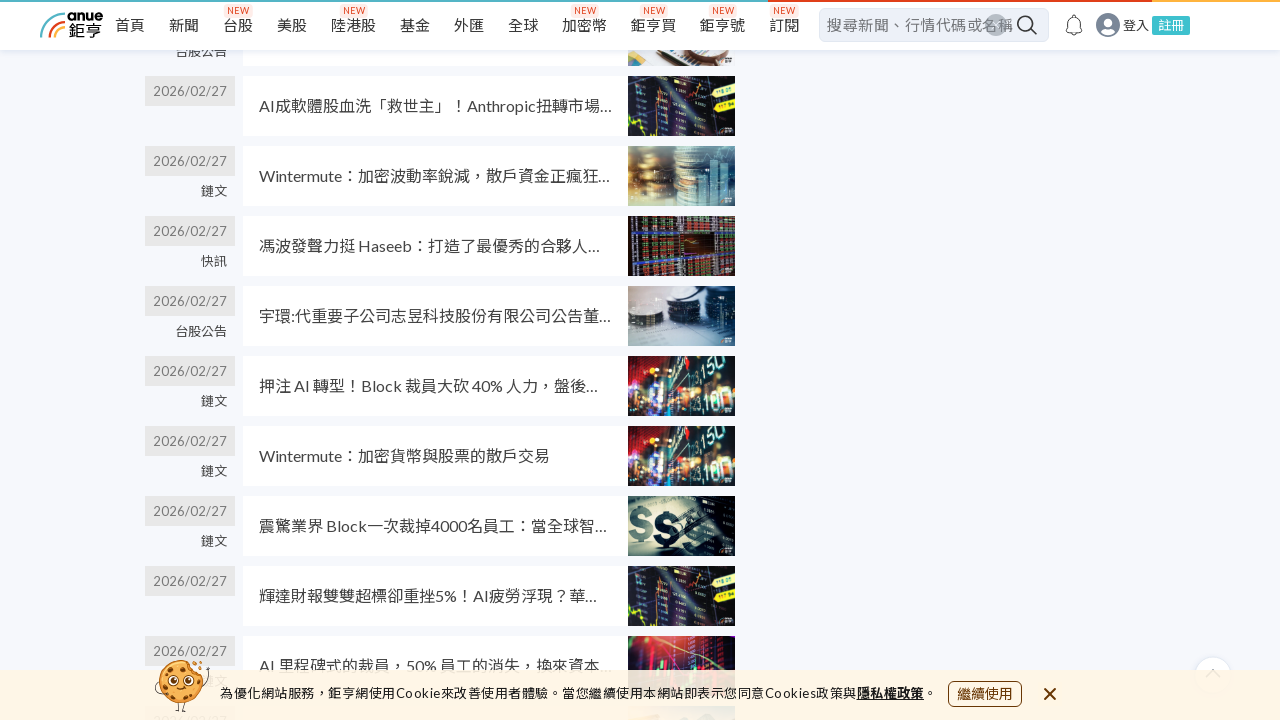